Tests selecting single options from a dropdown by index, value, and visible text

Starting URL: https://eviltester.github.io/supportclasses/

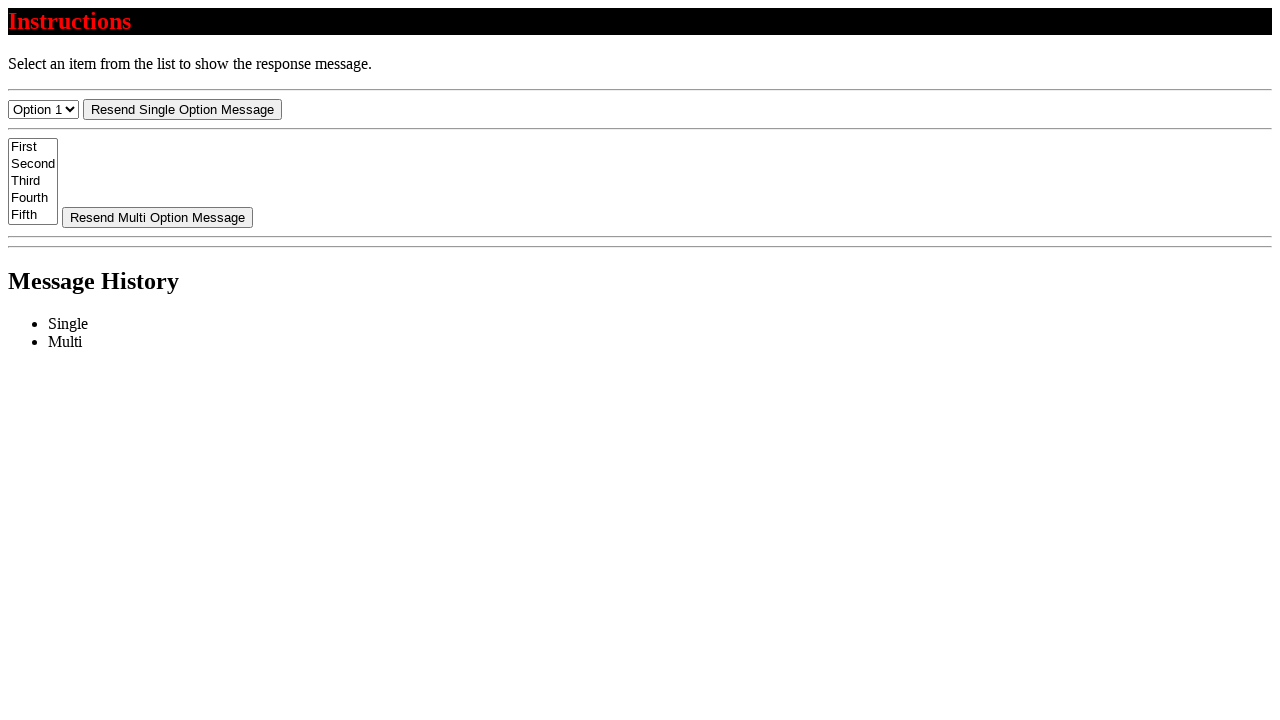

Selected first option (index 0) from dropdown menu on #select-menu
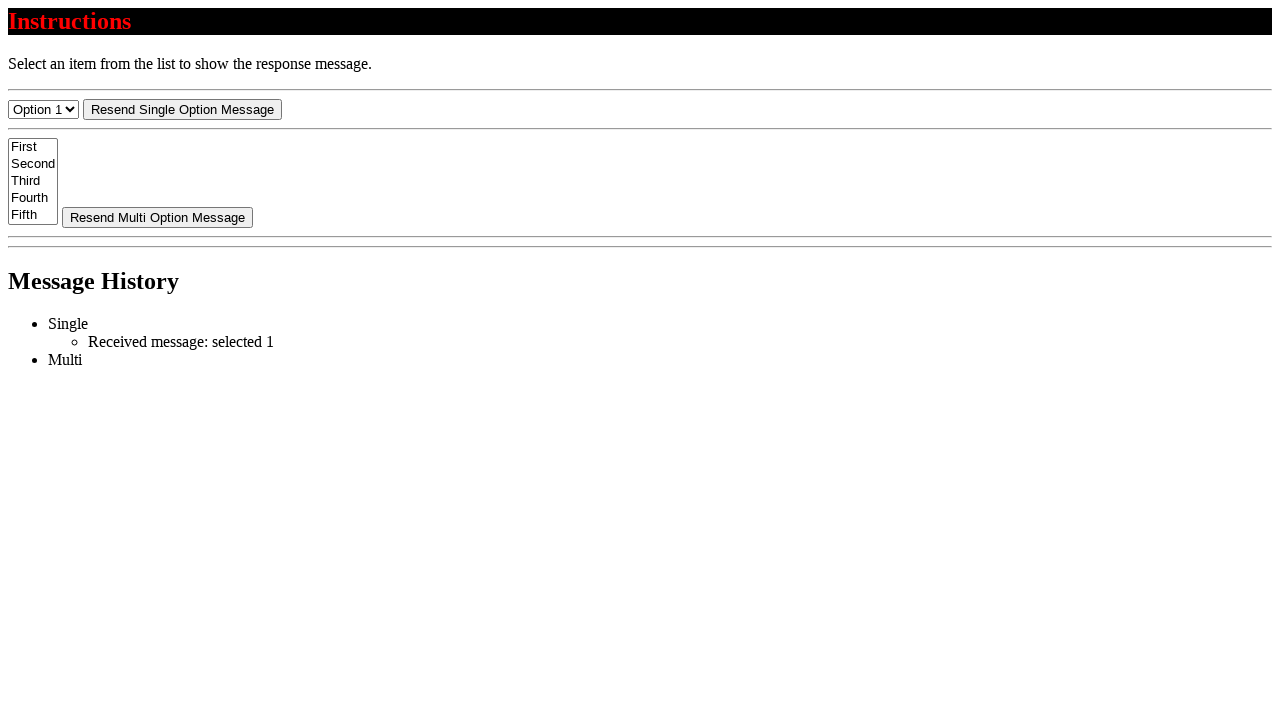

Retrieved selected option text content
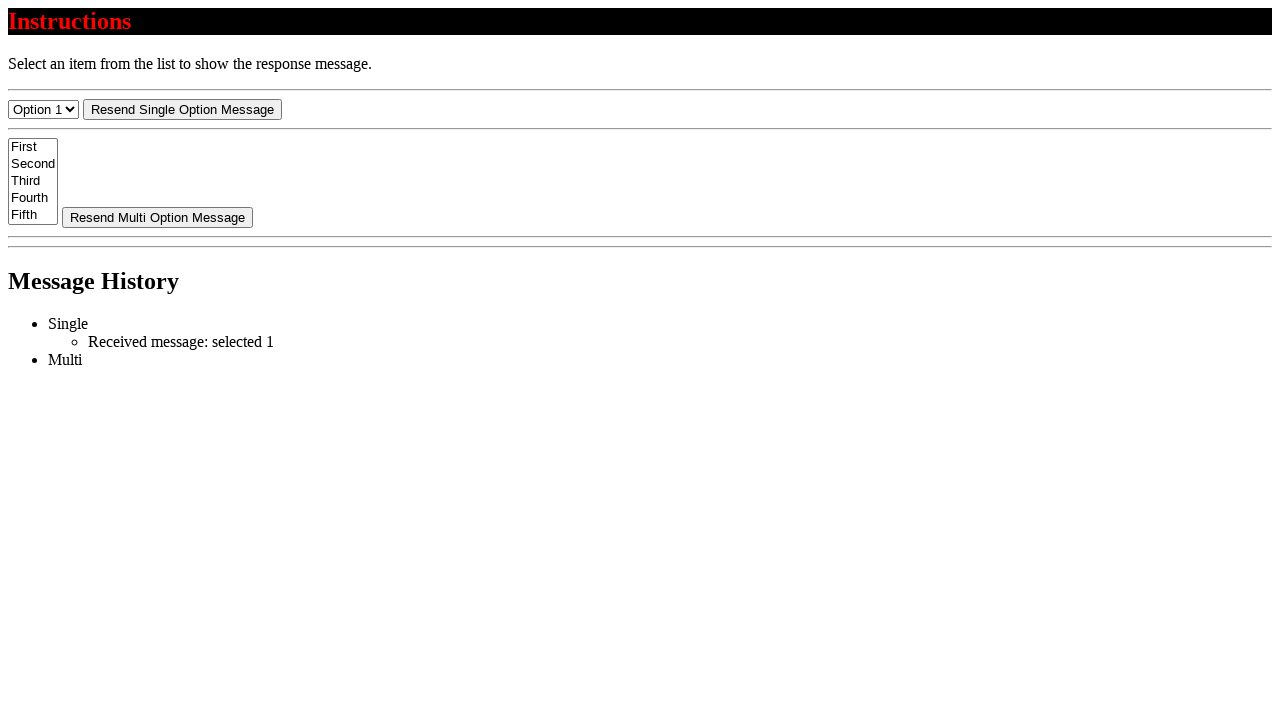

Verified selected text is 'Option 1'
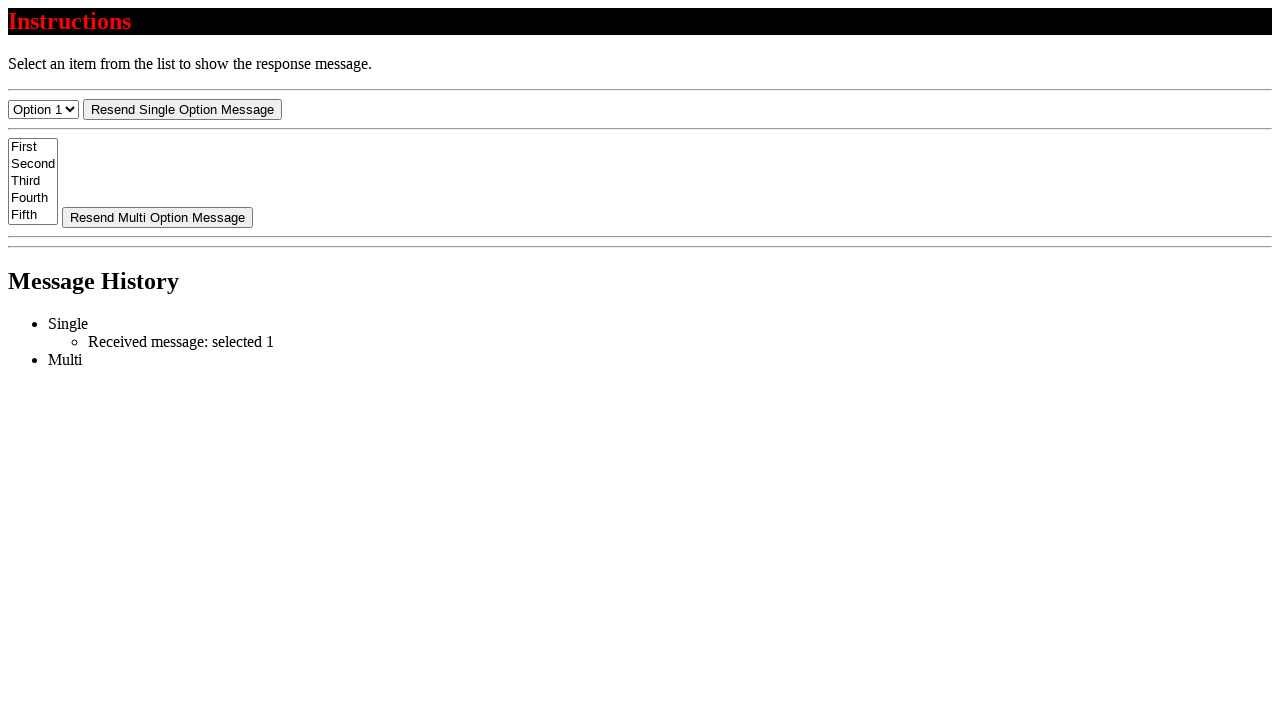

Selected second option (index 1) from dropdown menu on #select-menu
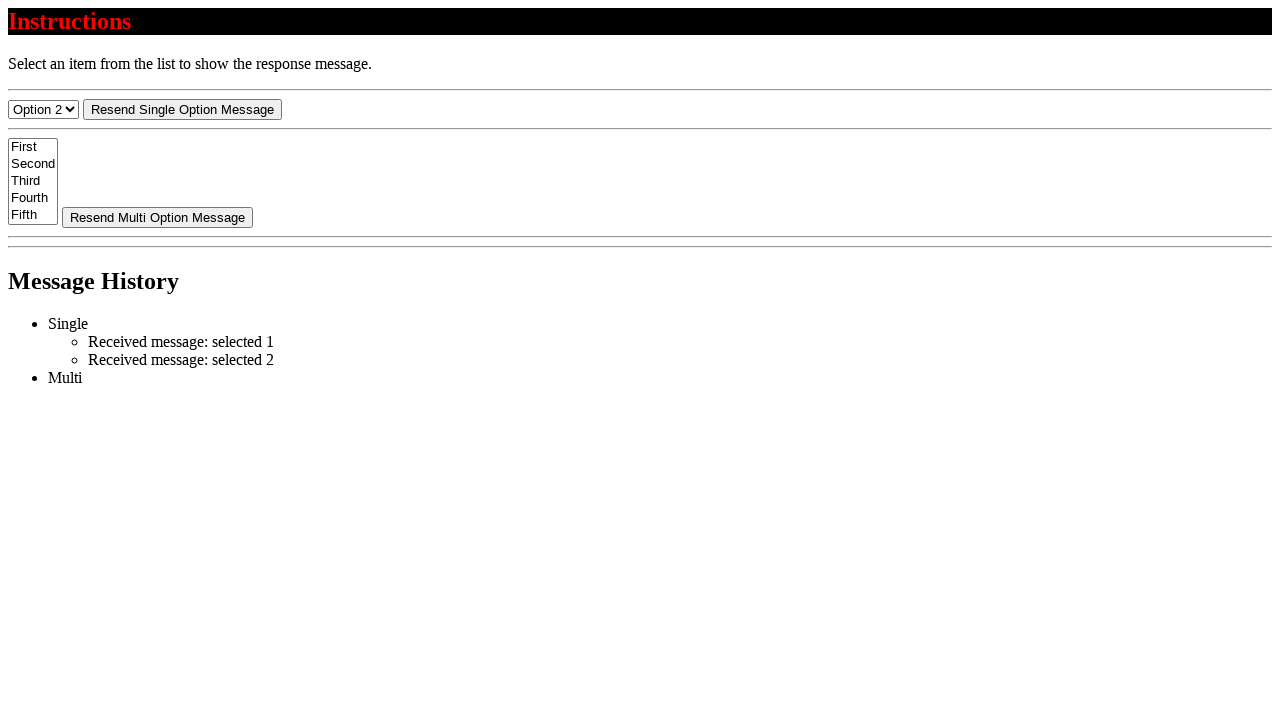

Retrieved selected option text content
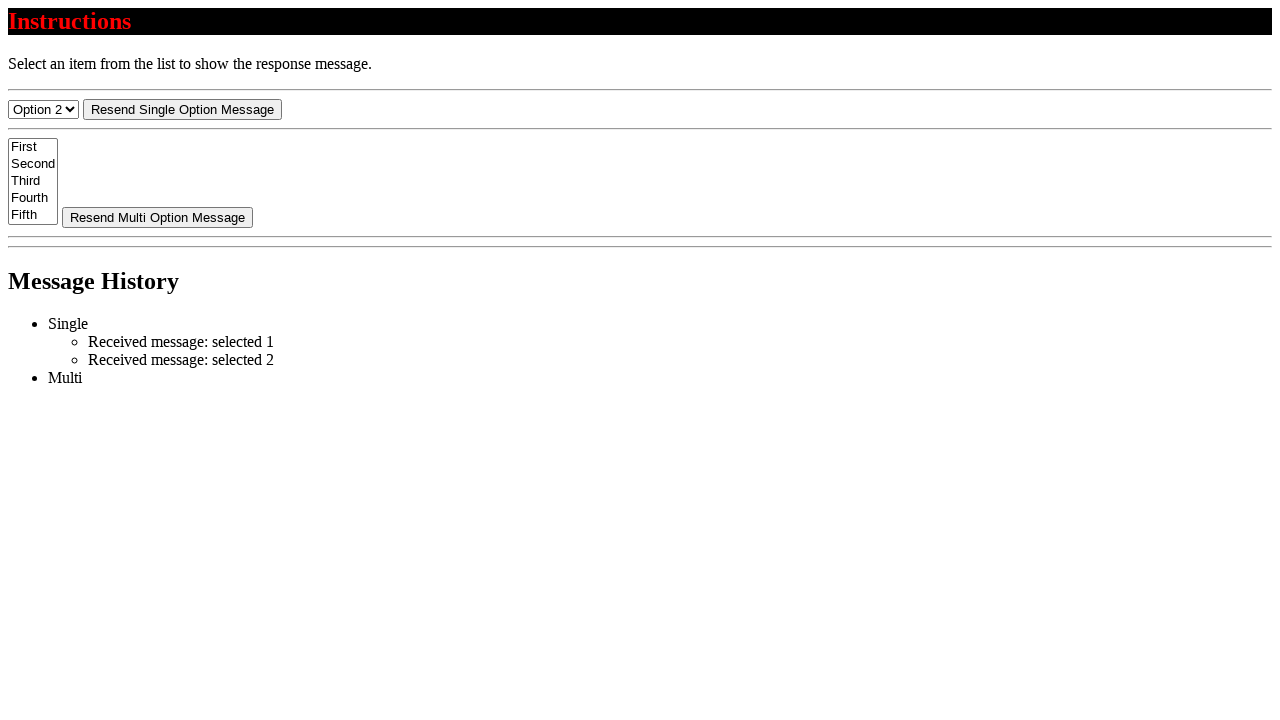

Verified selected text is 'Option 2'
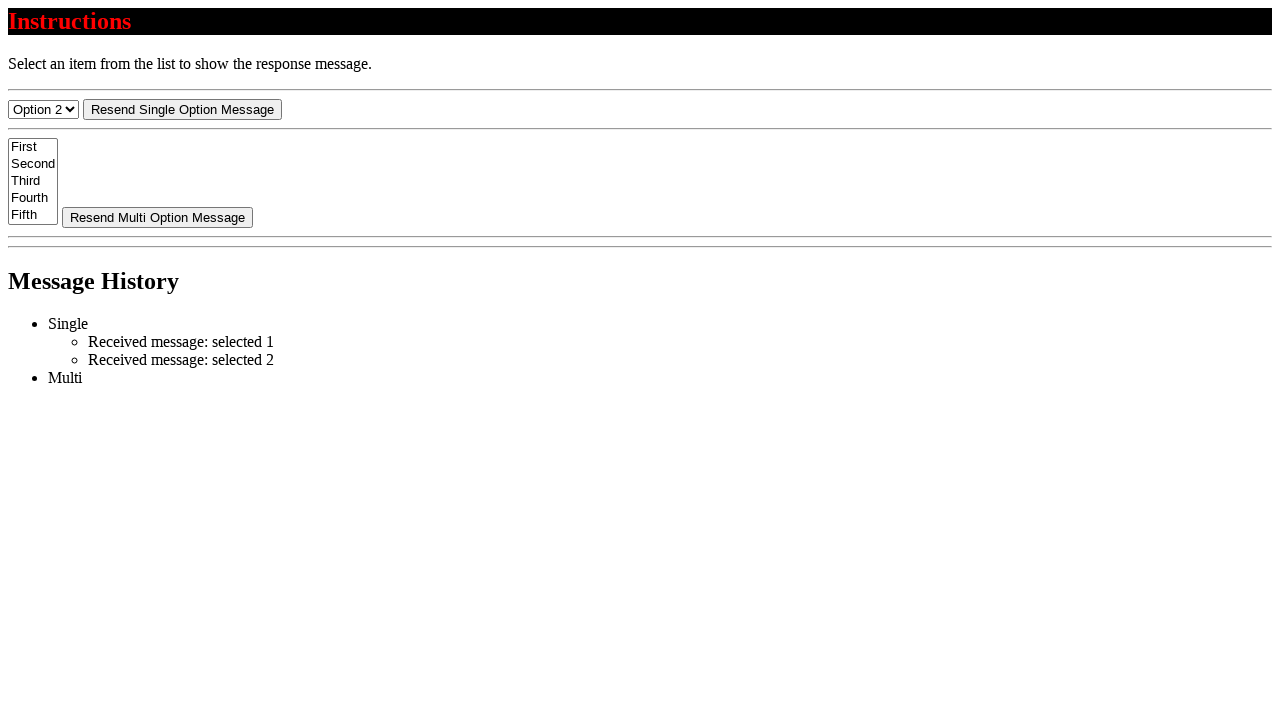

Selected option by value '1' on #select-menu
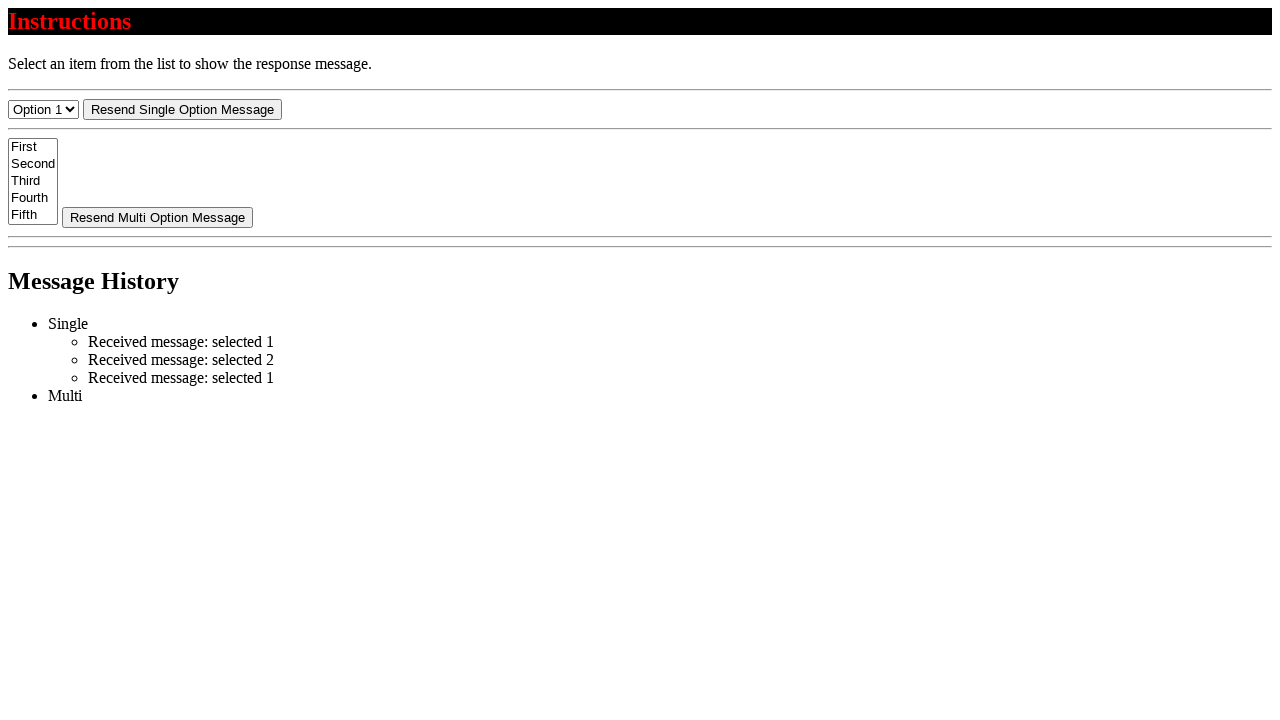

Retrieved selected option text content
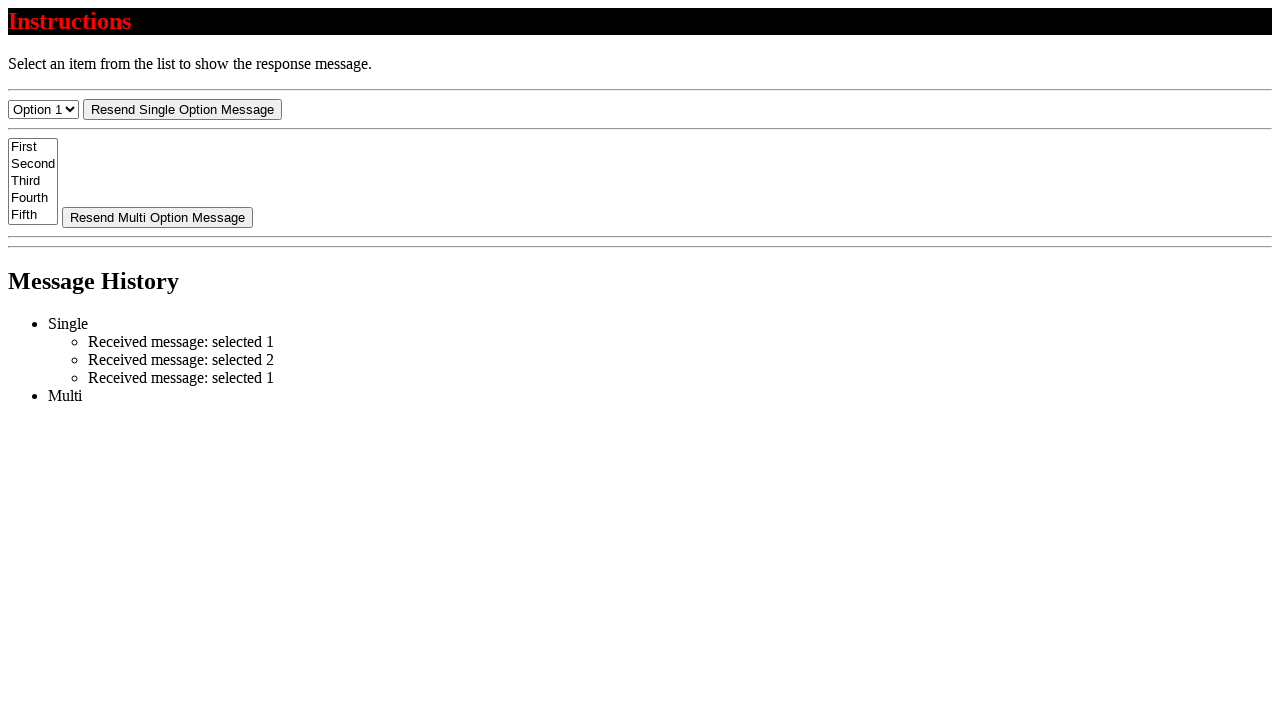

Verified selected text is 'Option 1'
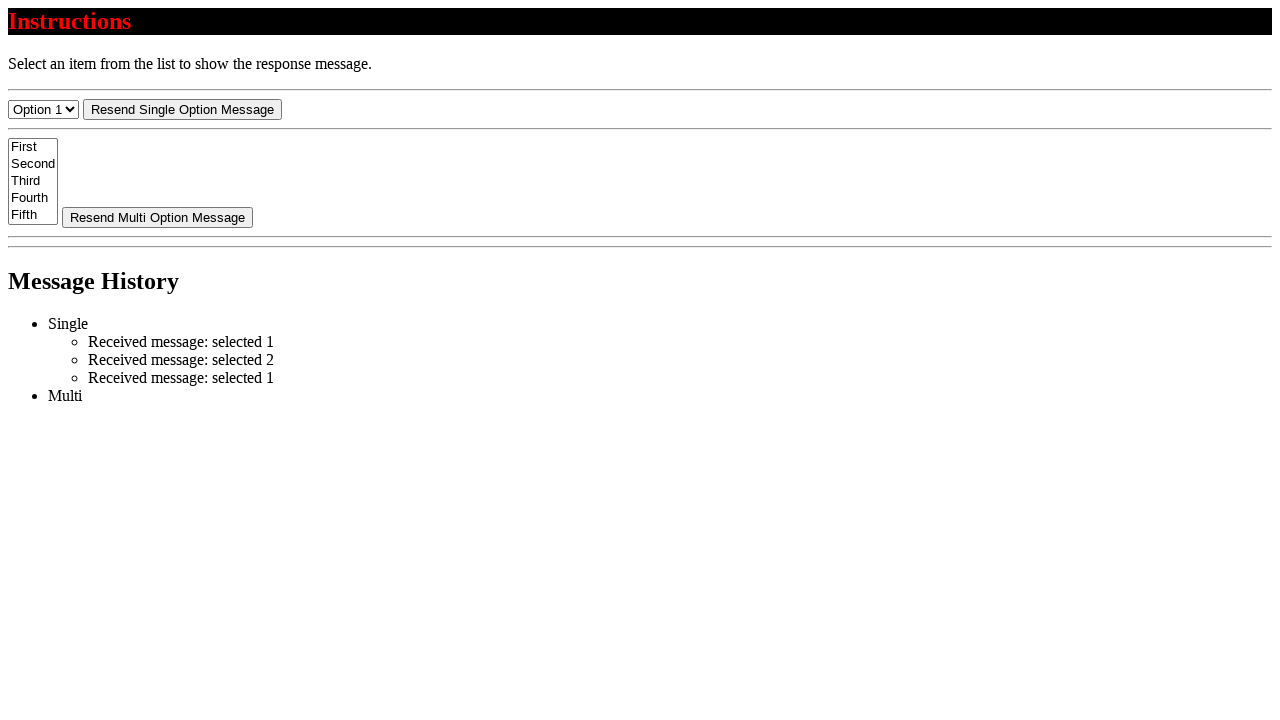

Selected option by visible text 'Option 3' on #select-menu
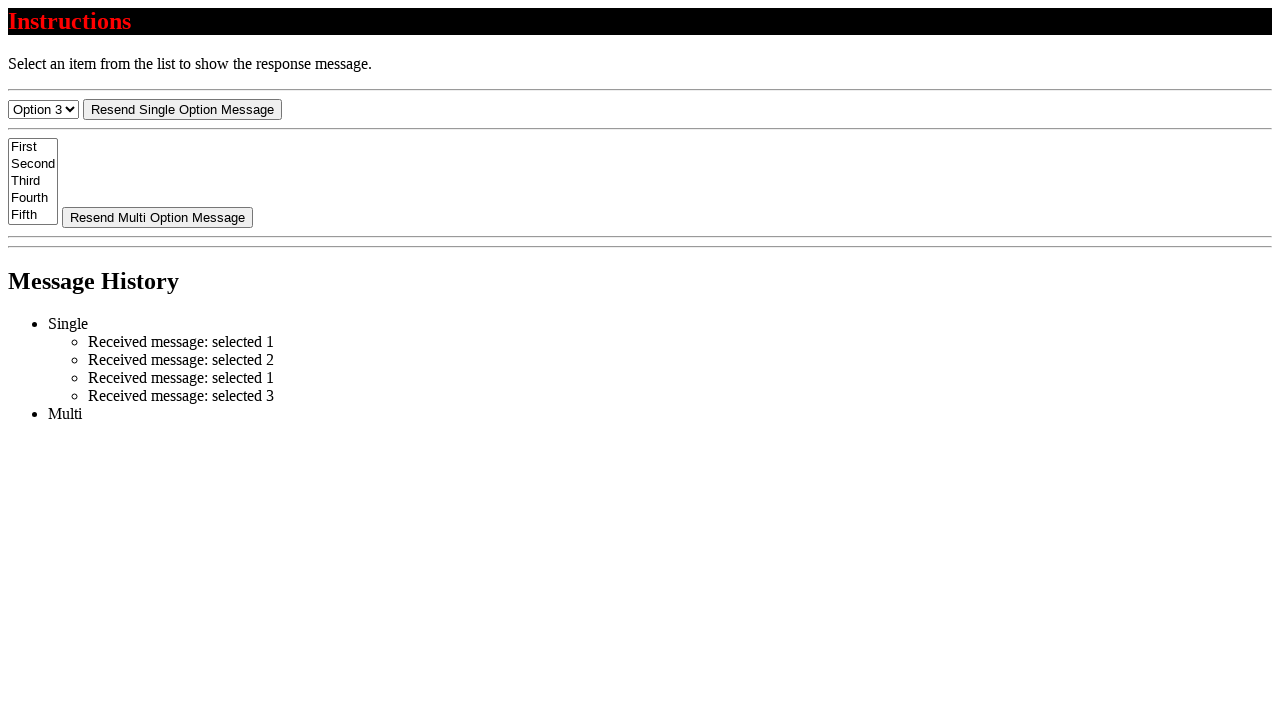

Retrieved selected option value
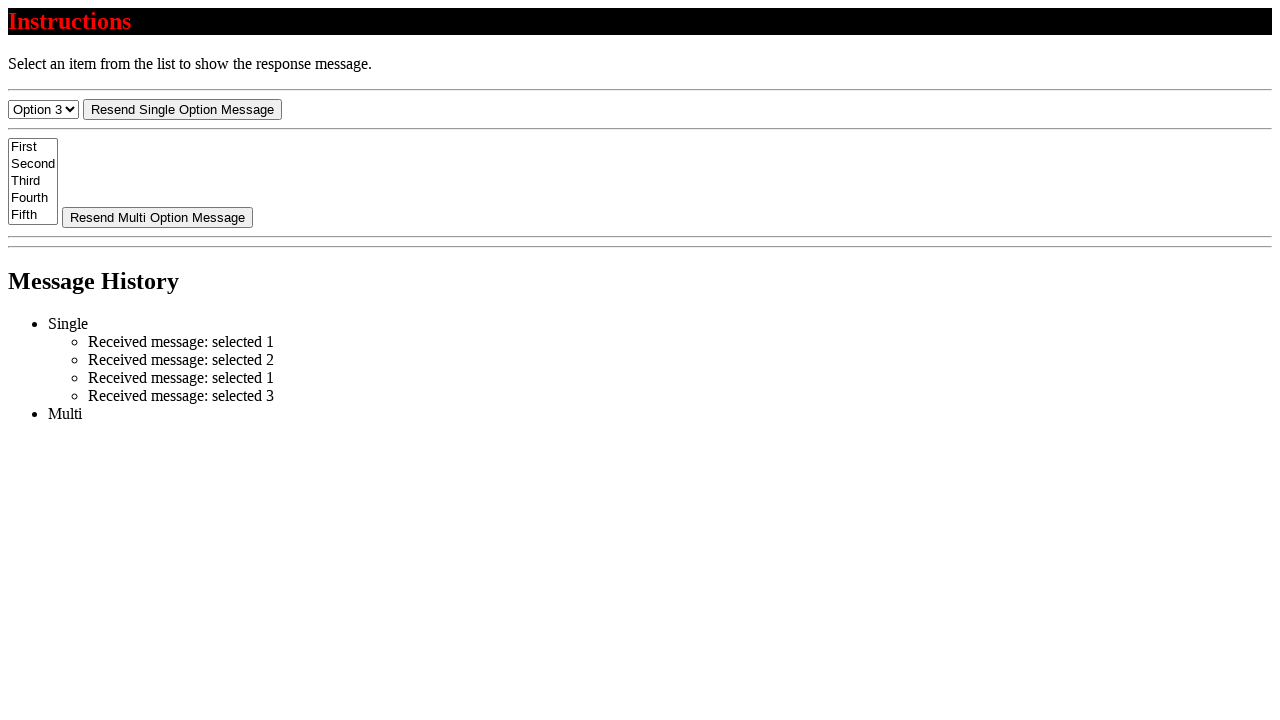

Verified selected value is '3'
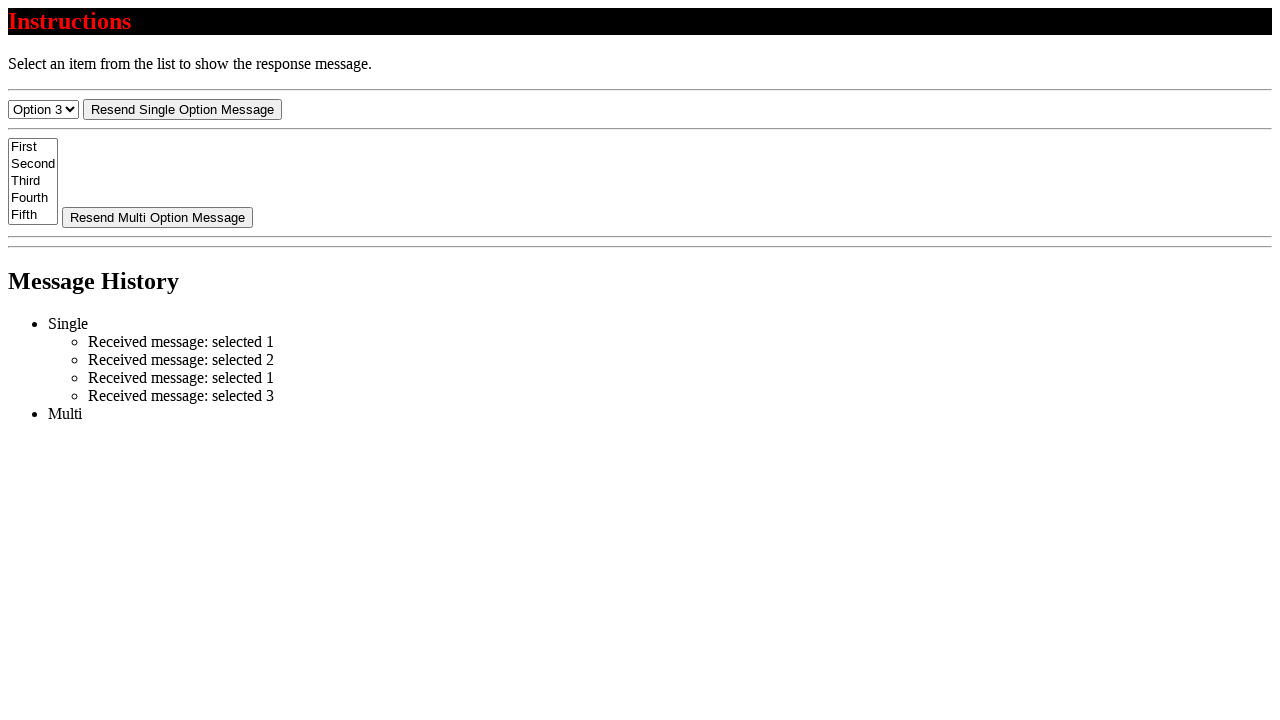

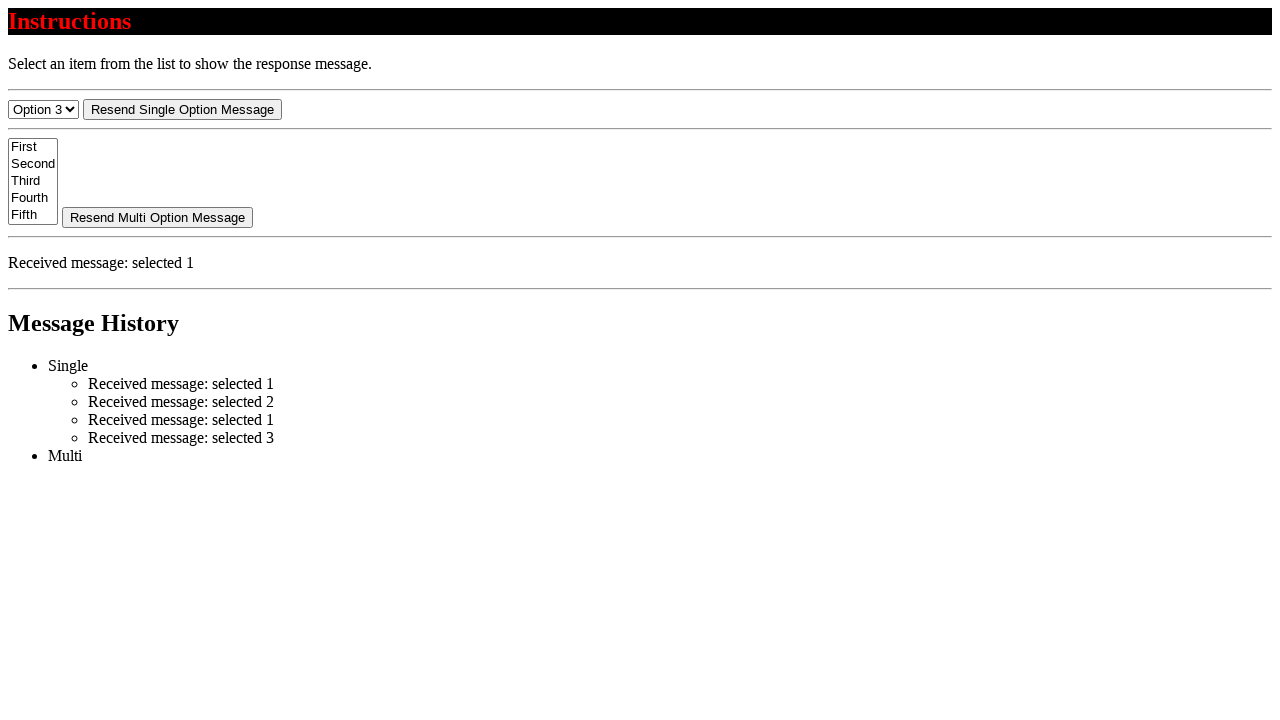